Tests flight search functionality by selecting departure and destination cities from dropdown menus and submitting the search form

Starting URL: https://blazedemo.com/

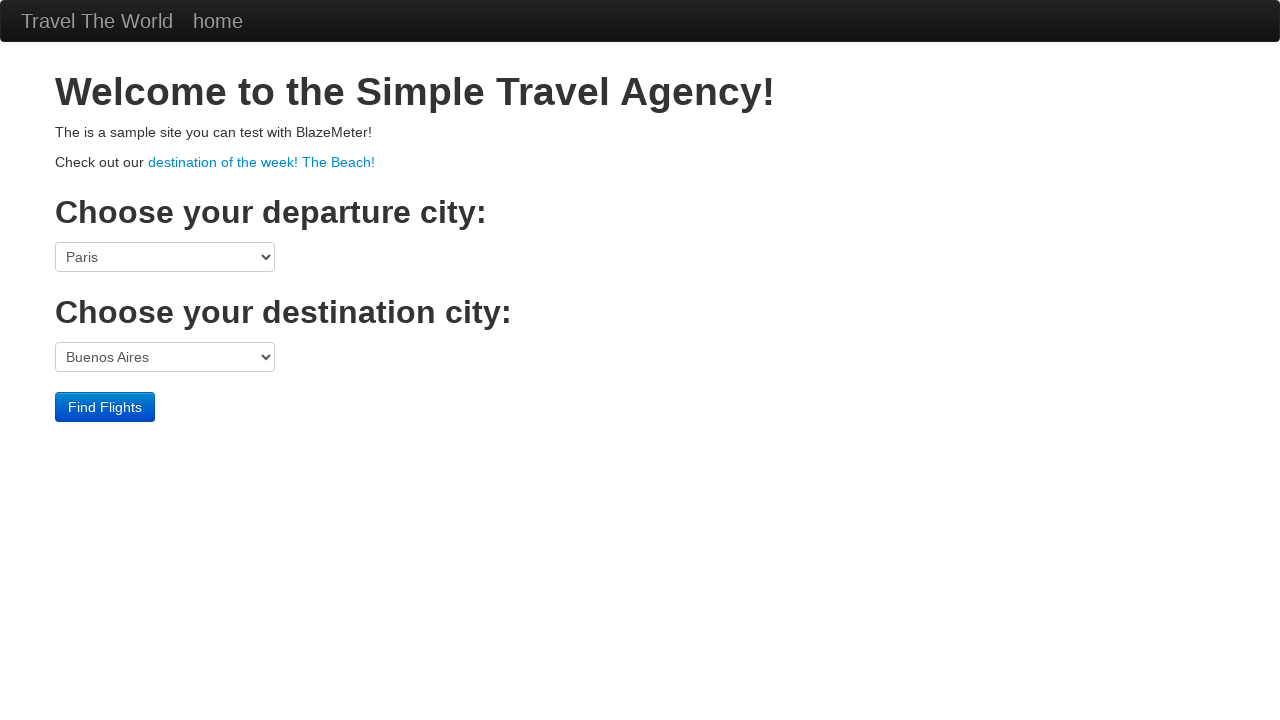

Selected departure city 'Mexico City' from dropdown on select[name='fromPort']
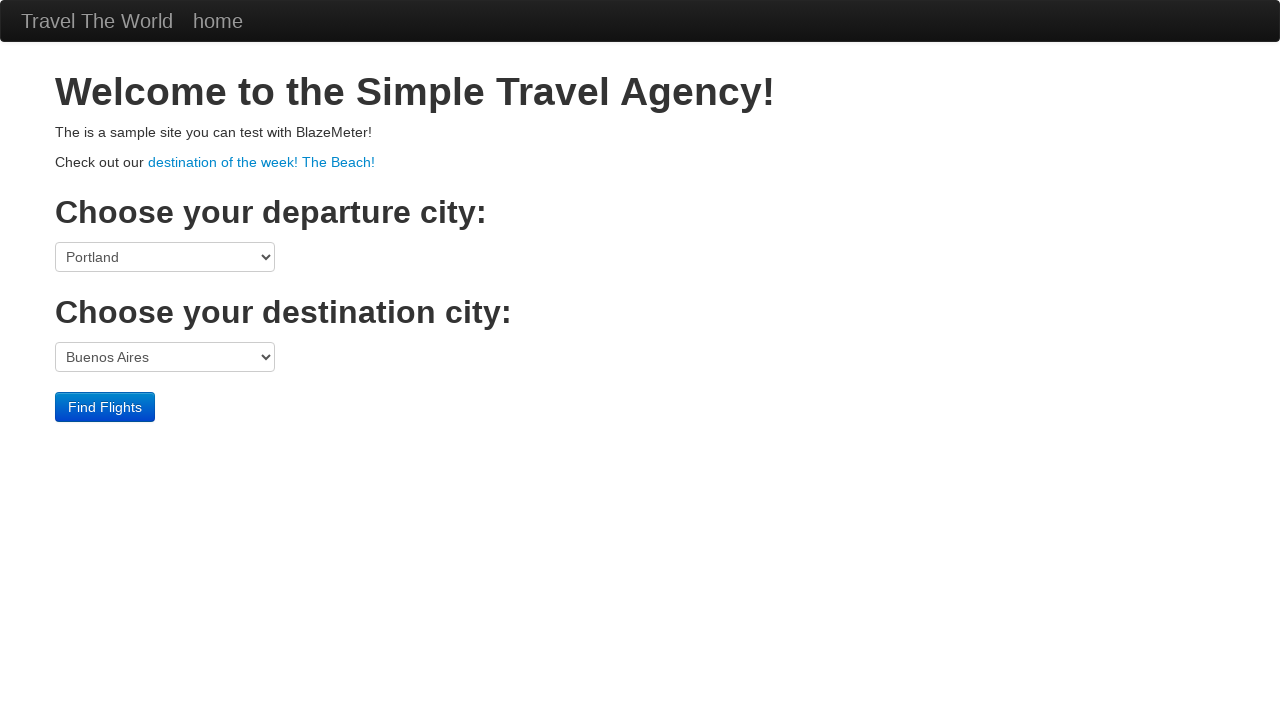

Selected destination city 'Berlin' from dropdown on select[name='toPort']
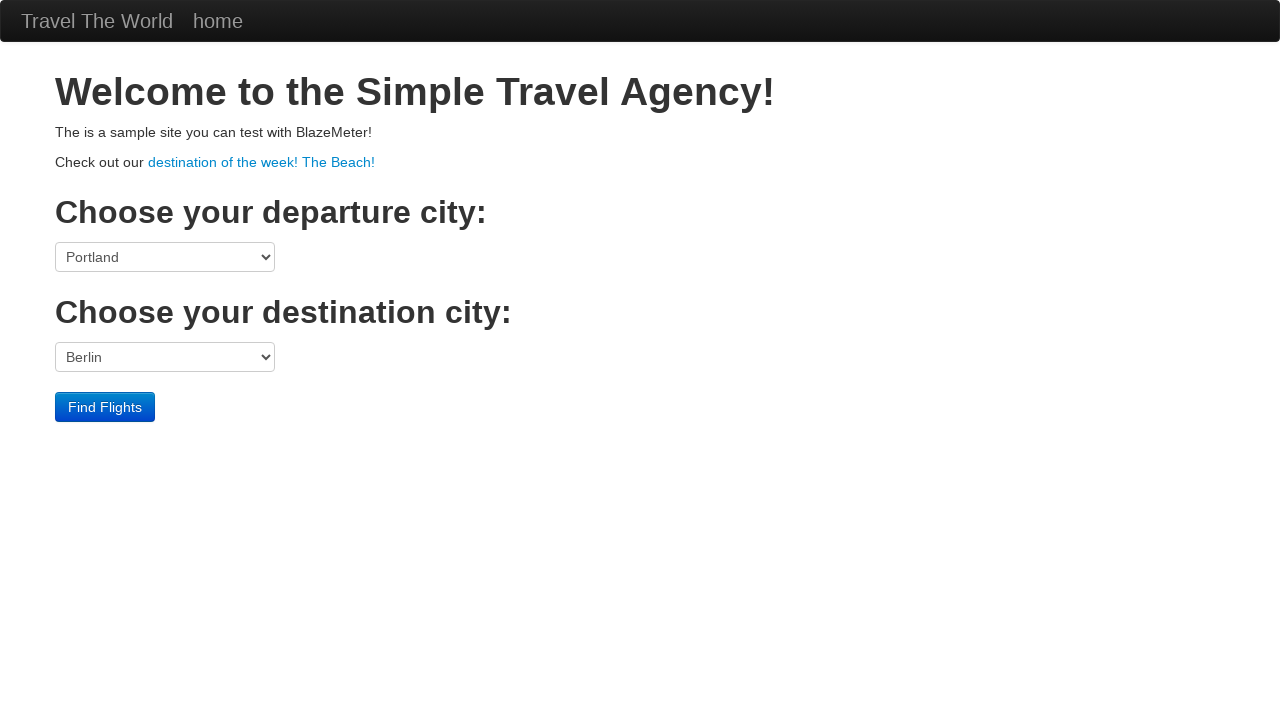

Clicked 'Find Flights' button to submit flight search at (105, 407) on input[type='submit']
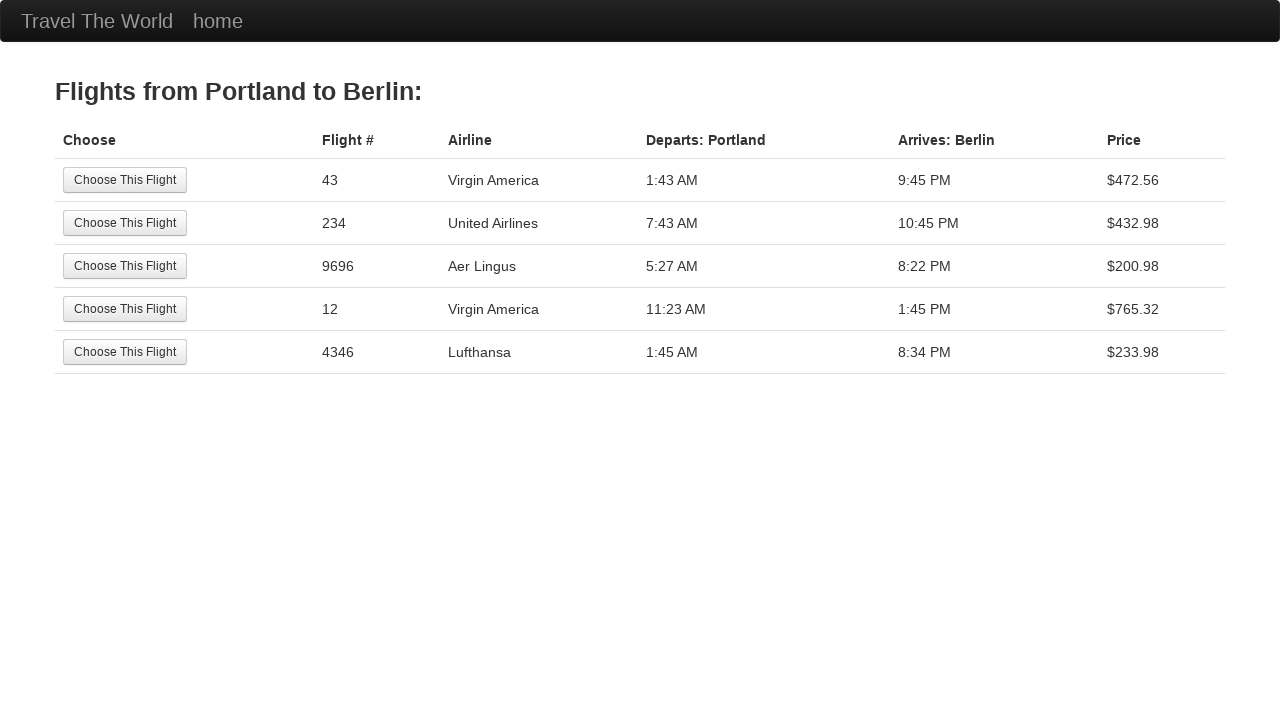

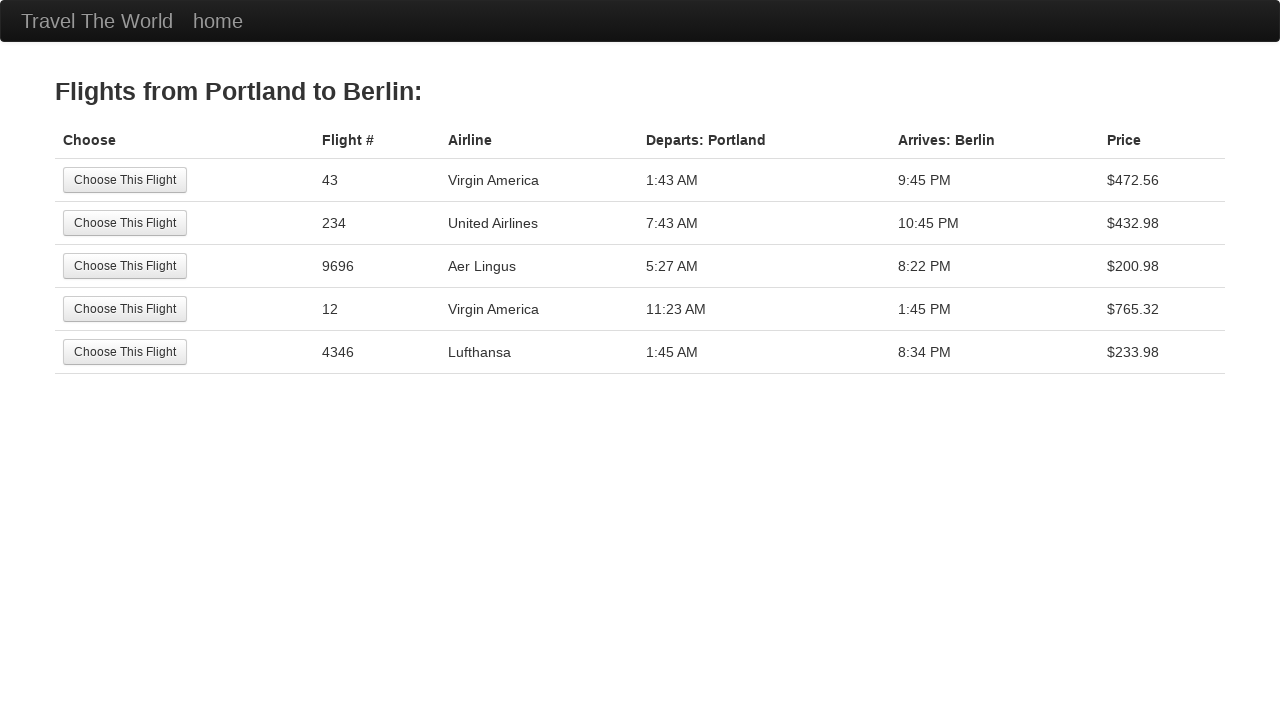